Tests page title verification by navigating to the Labo service page and contact page, checking titles at each step.

Starting URL: https://vnext.vn

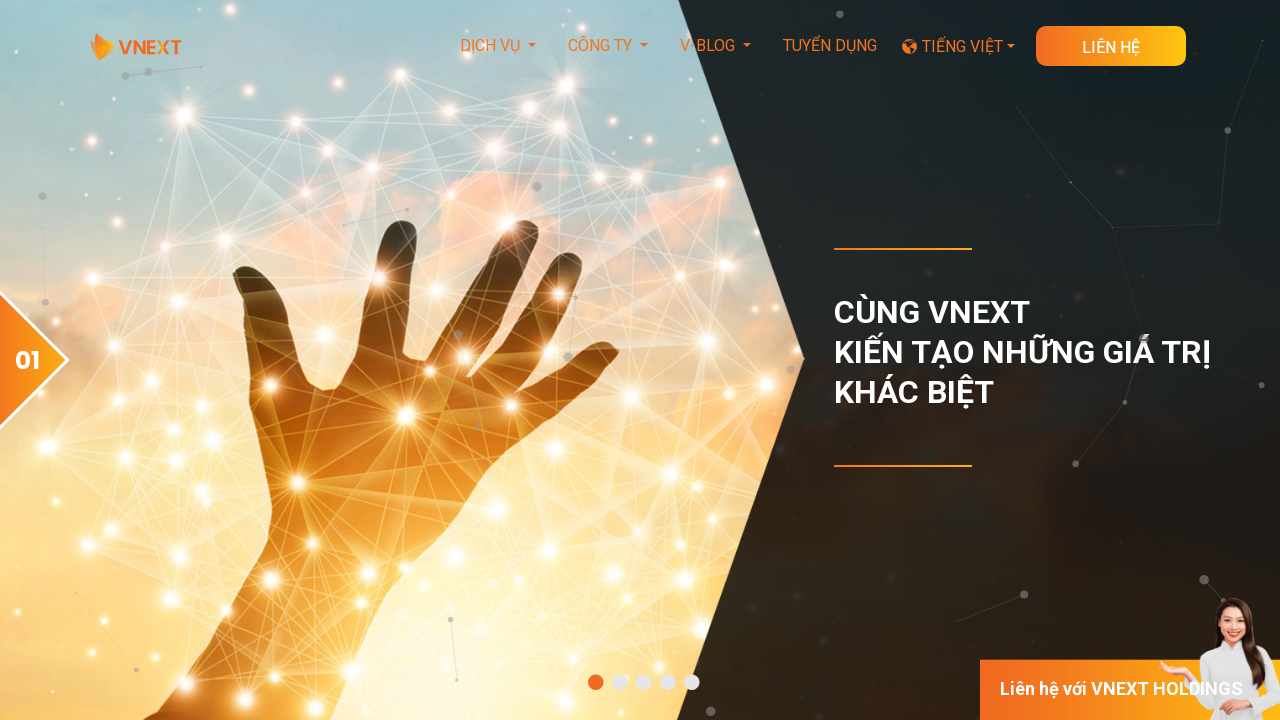

Clicked on 'Phát triển theo hình thức Labo' link in footer at (384, 361) on xpath=//a[contains(text(),'Phát triển theo hình thức Labo')]
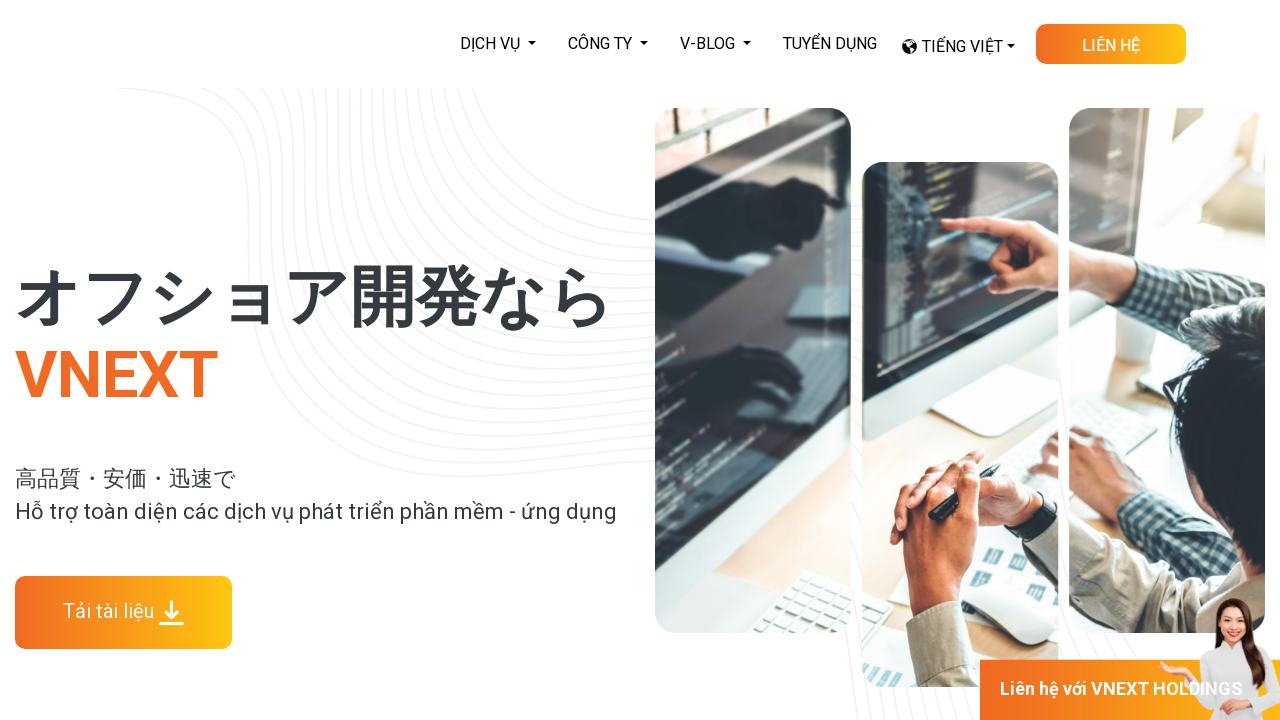

Labo service page loaded (domcontentloaded)
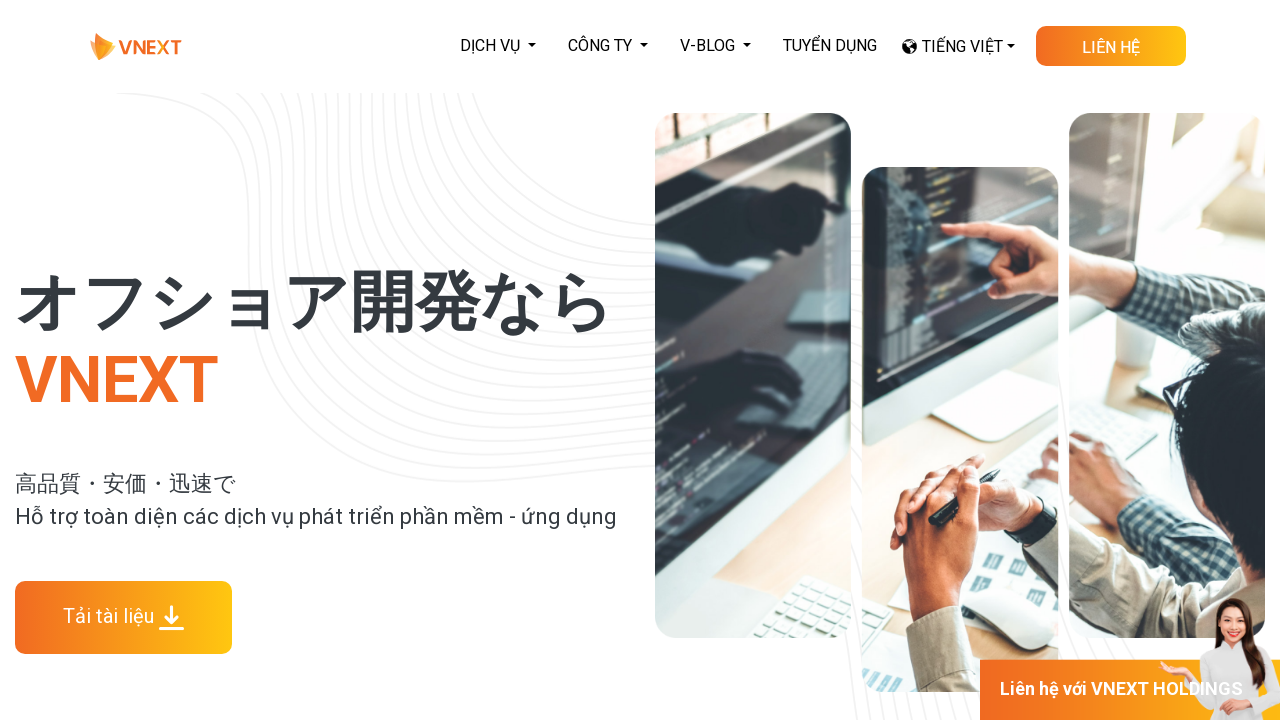

Clicked on contact button 'Liên hệ' at (1111, 48) on xpath=//a[@class='skewed-button d-row download-doc-button']//p[contains(text(),'
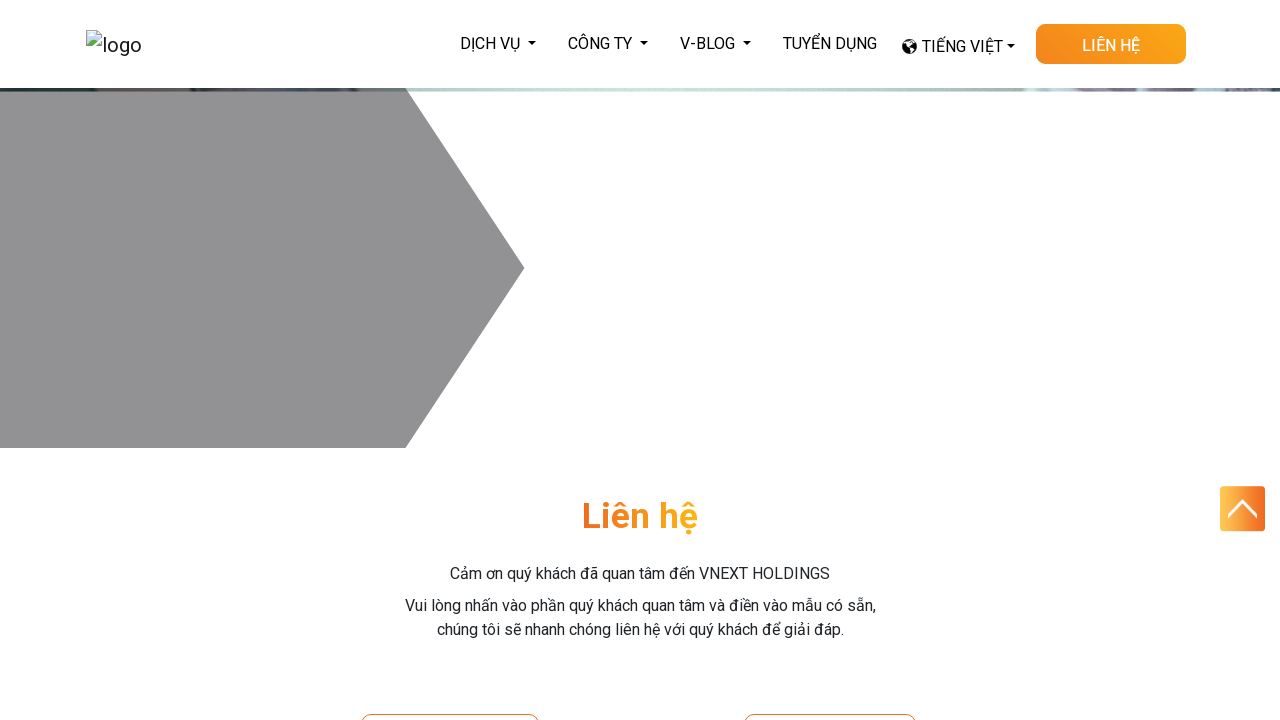

Contact page loaded (domcontentloaded)
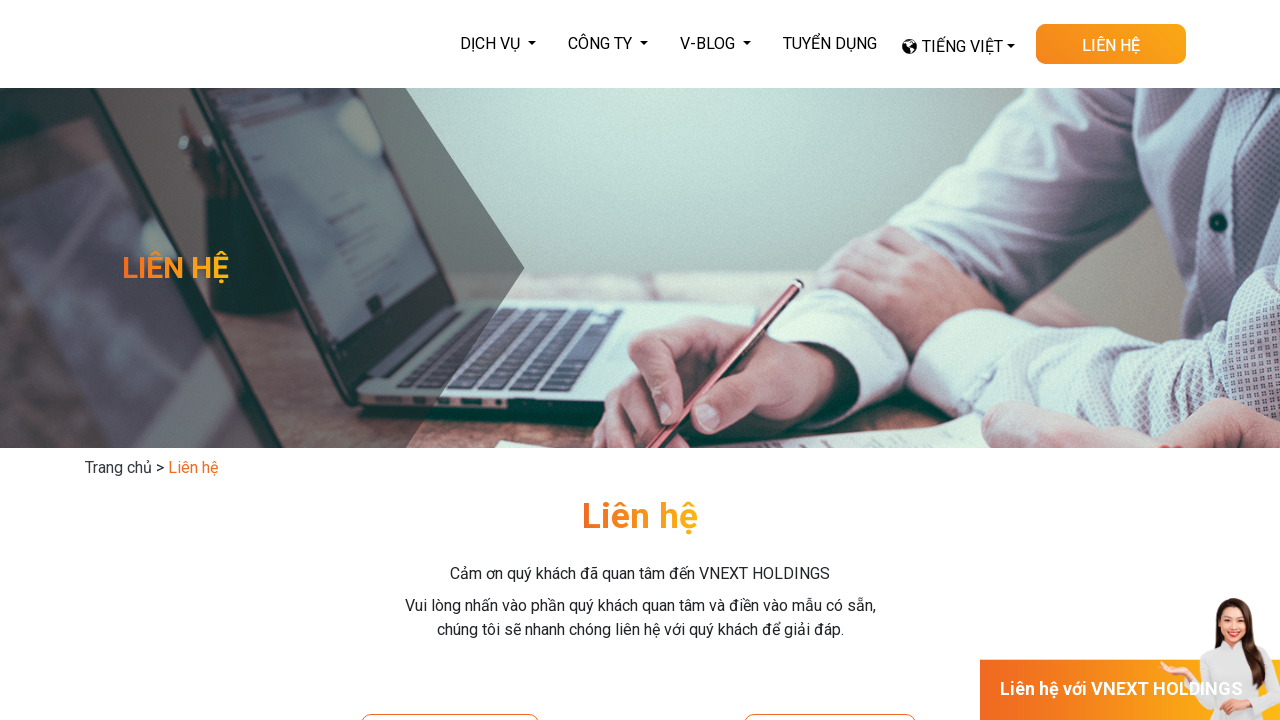

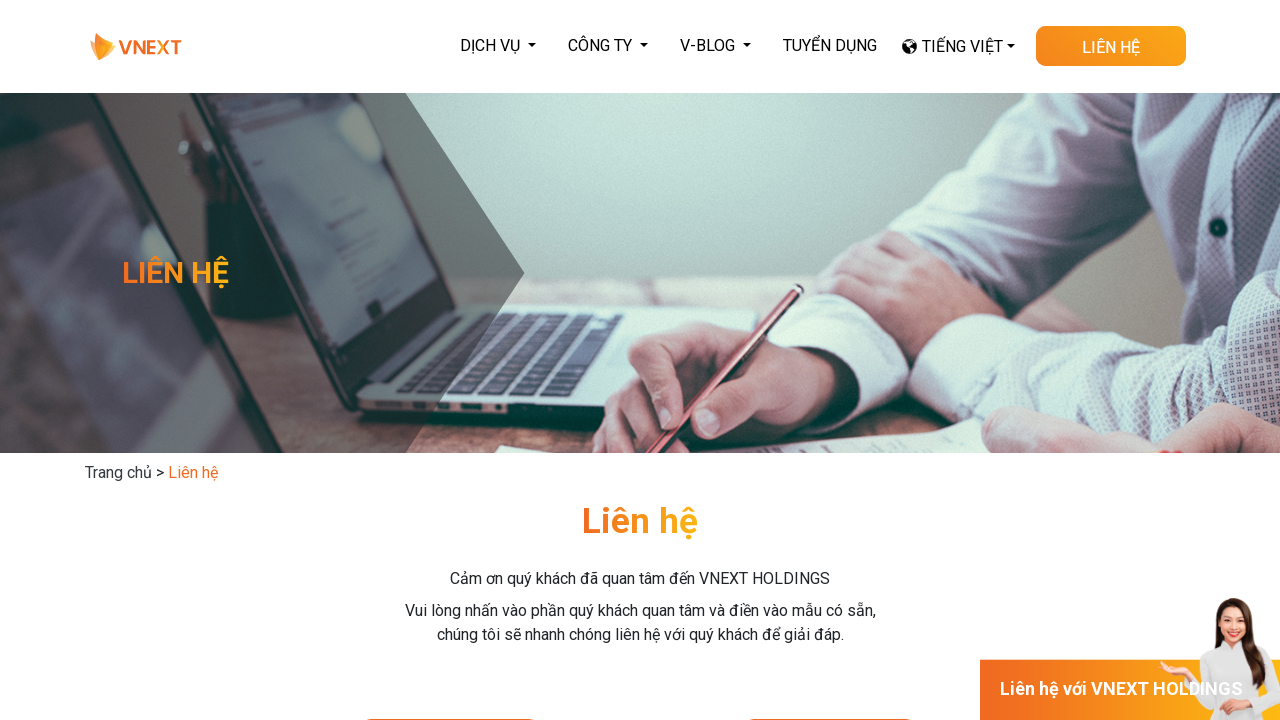